Tests clicking the Quit button after completing the preparation of 3 questions with answers

Starting URL: https://shemsvcollege.github.io/Trivia/

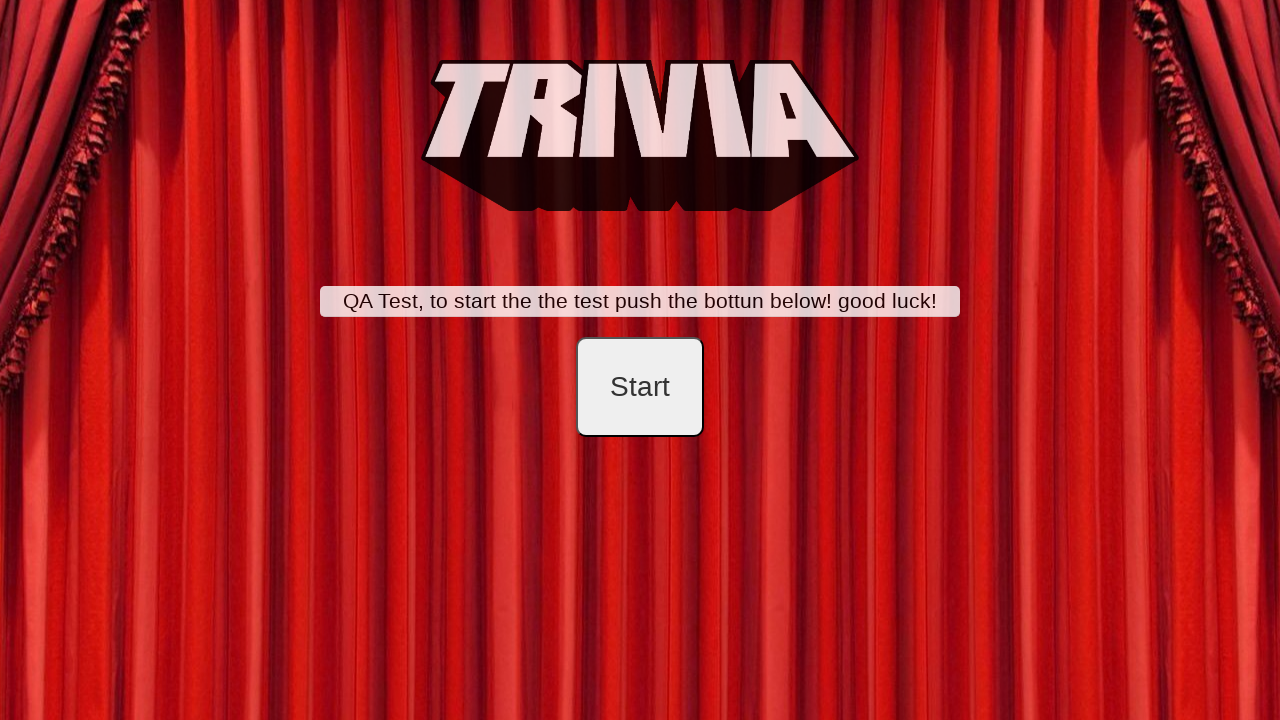

Clicked start button to begin trivia at (640, 387) on #startB
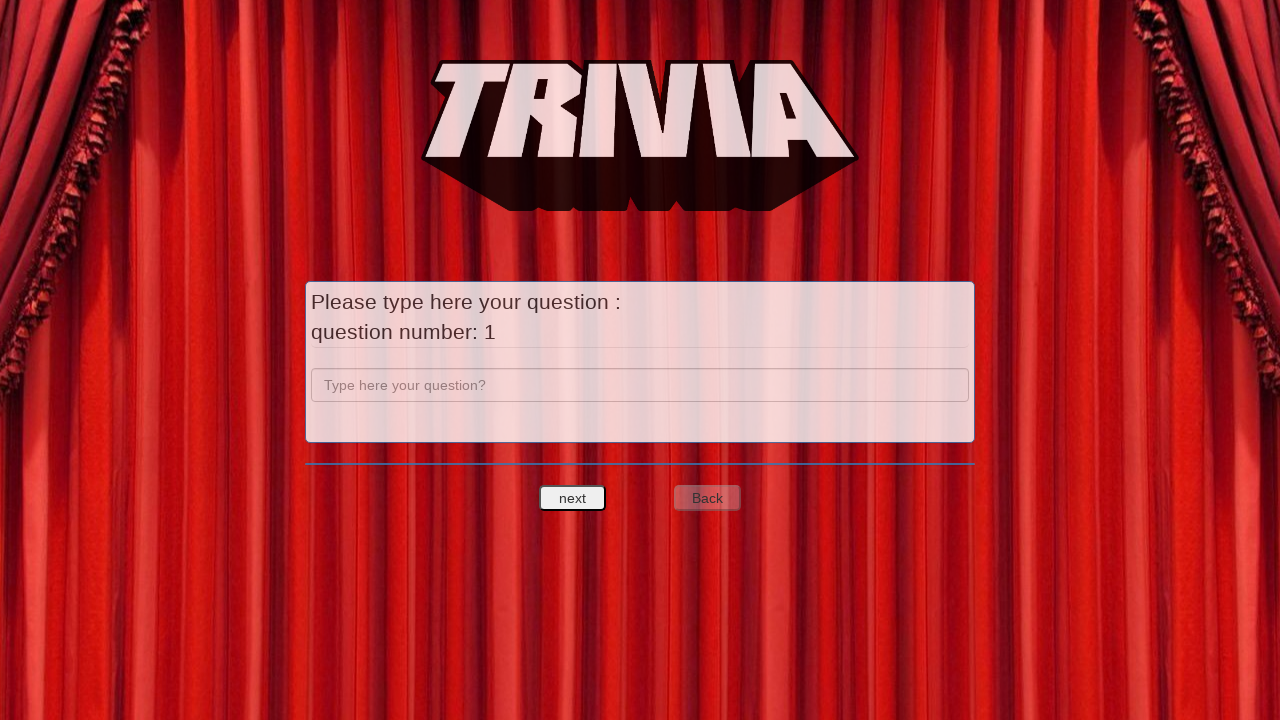

Filled question 1 with 'a' on input[name='question']
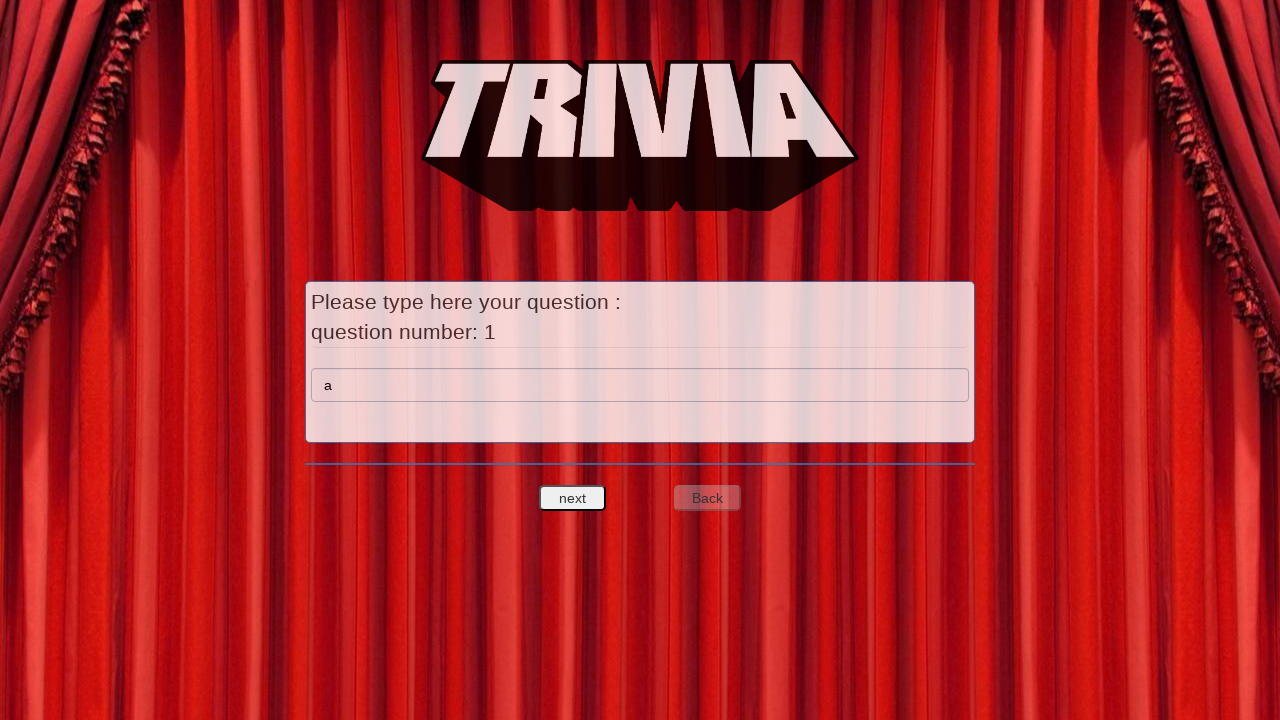

Clicked next button to move to question 1 answers at (573, 498) on #nextquest
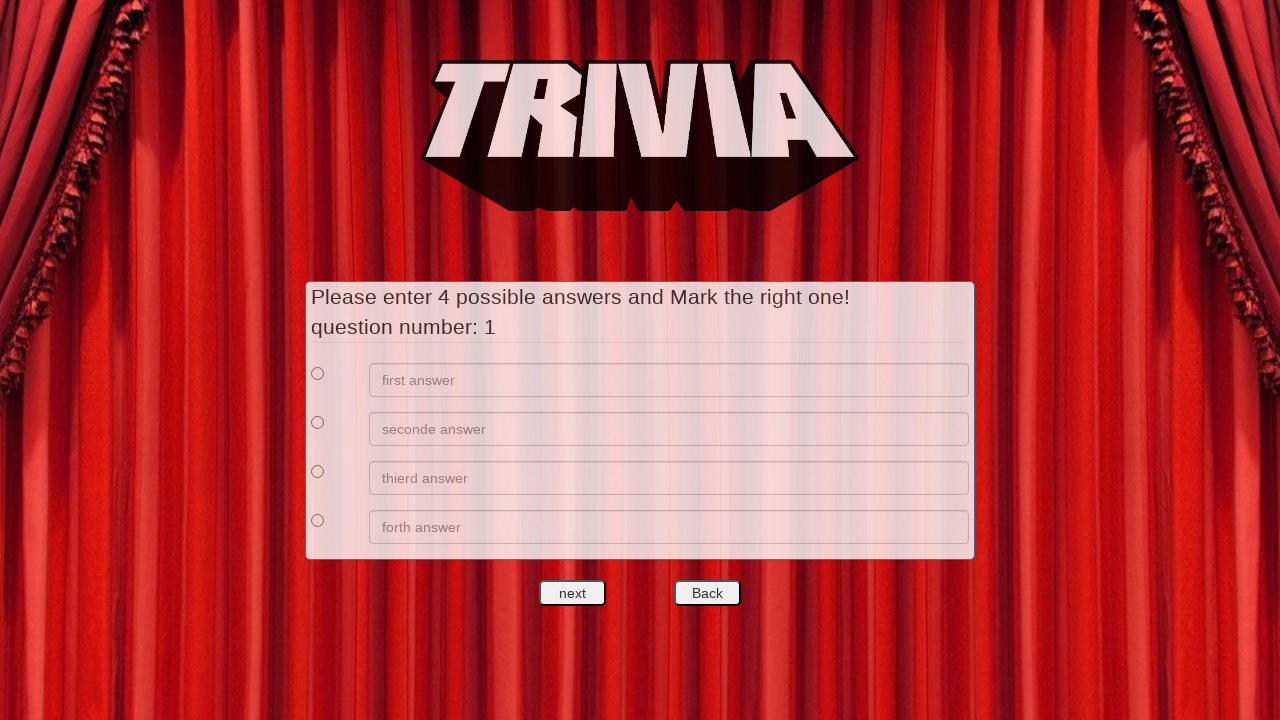

Filled answer 1 for question 1 with 'a' on xpath=//*[@id='answers']/div[1]/div[2]/input
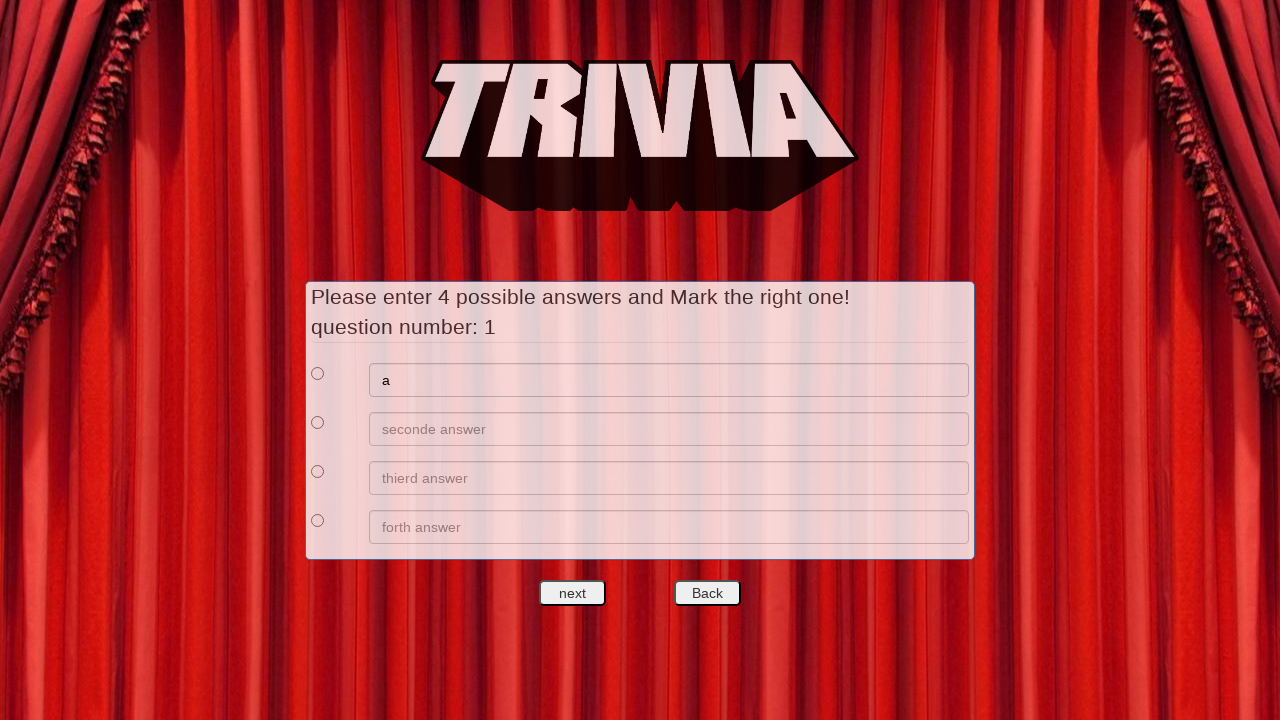

Filled answer 2 for question 1 with 'b' on xpath=//*[@id='answers']/div[2]/div[2]/input
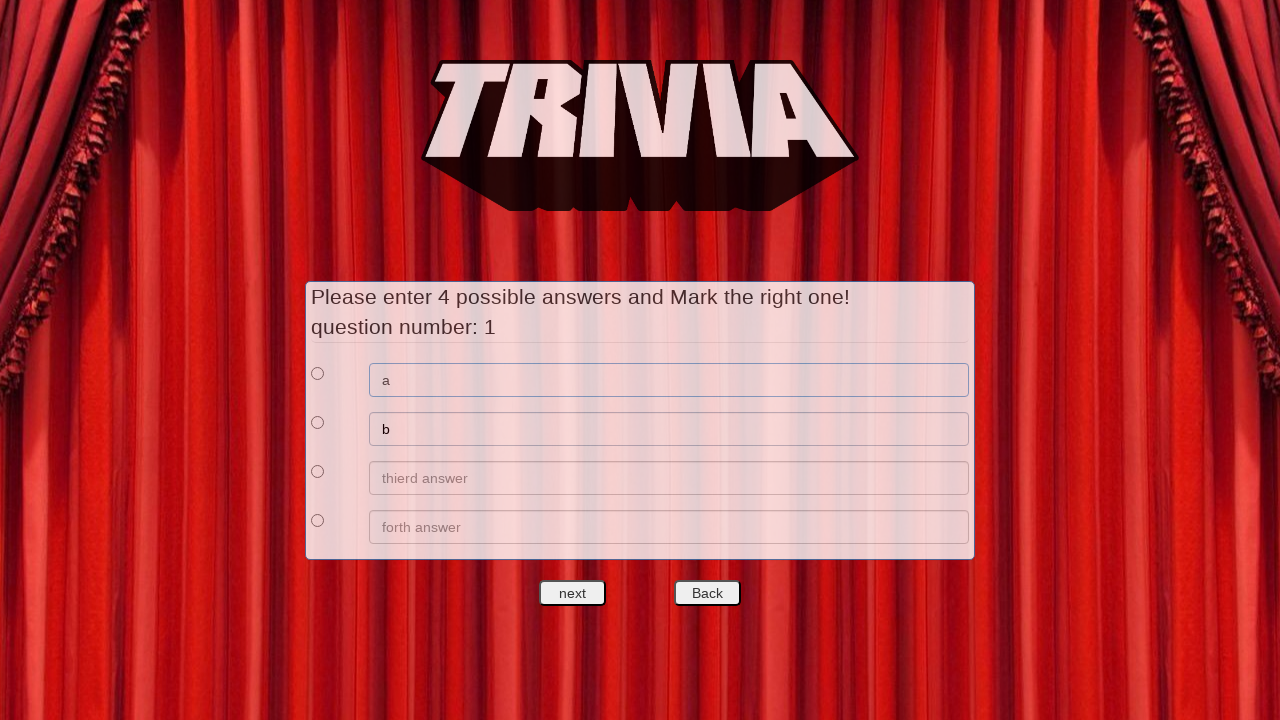

Filled answer 3 for question 1 with 'c' on xpath=//*[@id='answers']/div[3]/div[2]/input
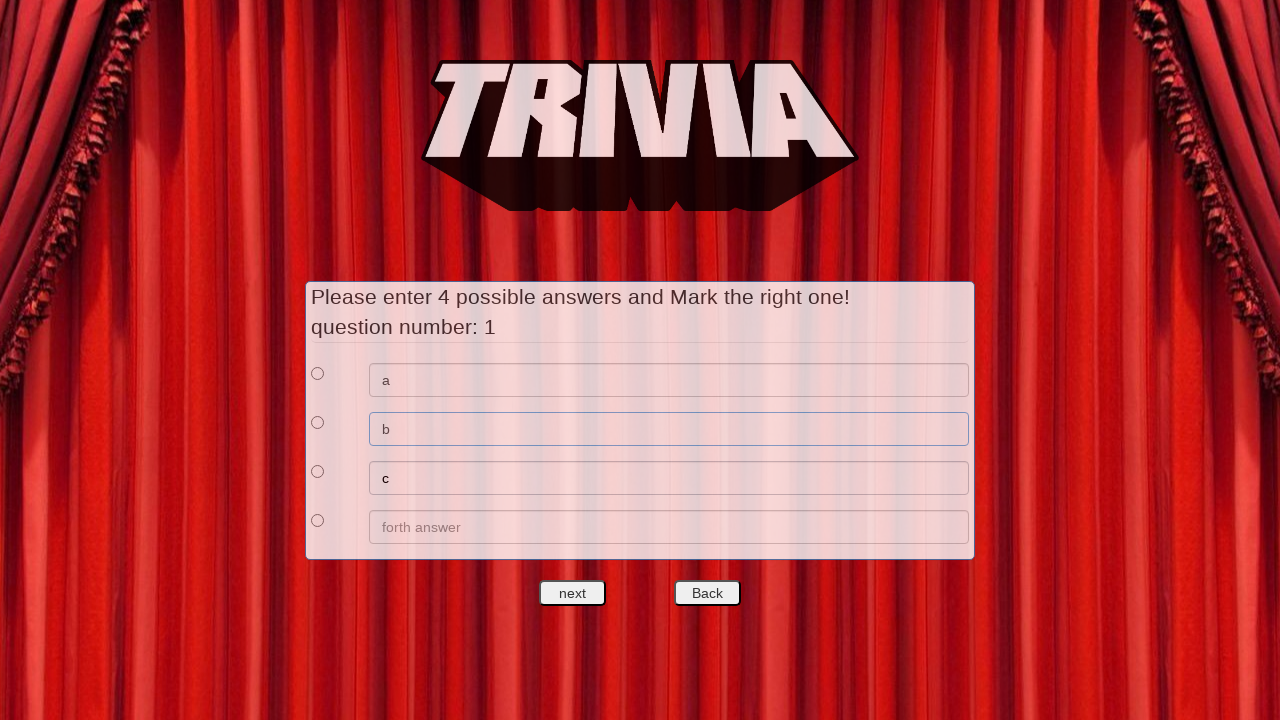

Filled answer 4 for question 1 with 'd' on xpath=//*[@id='answers']/div[4]/div[2]/input
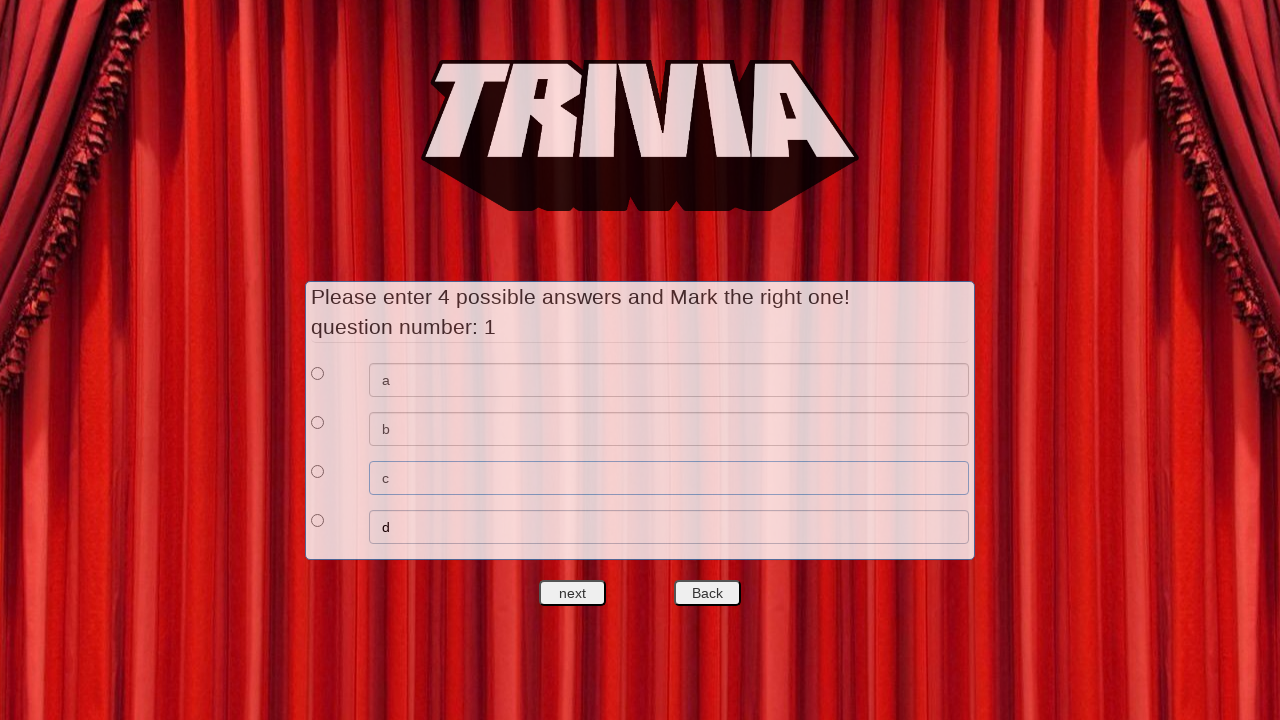

Selected answer 1 as correct for question 1 at (318, 373) on xpath=//*[@id='answers']/div[1]/div[1]/input
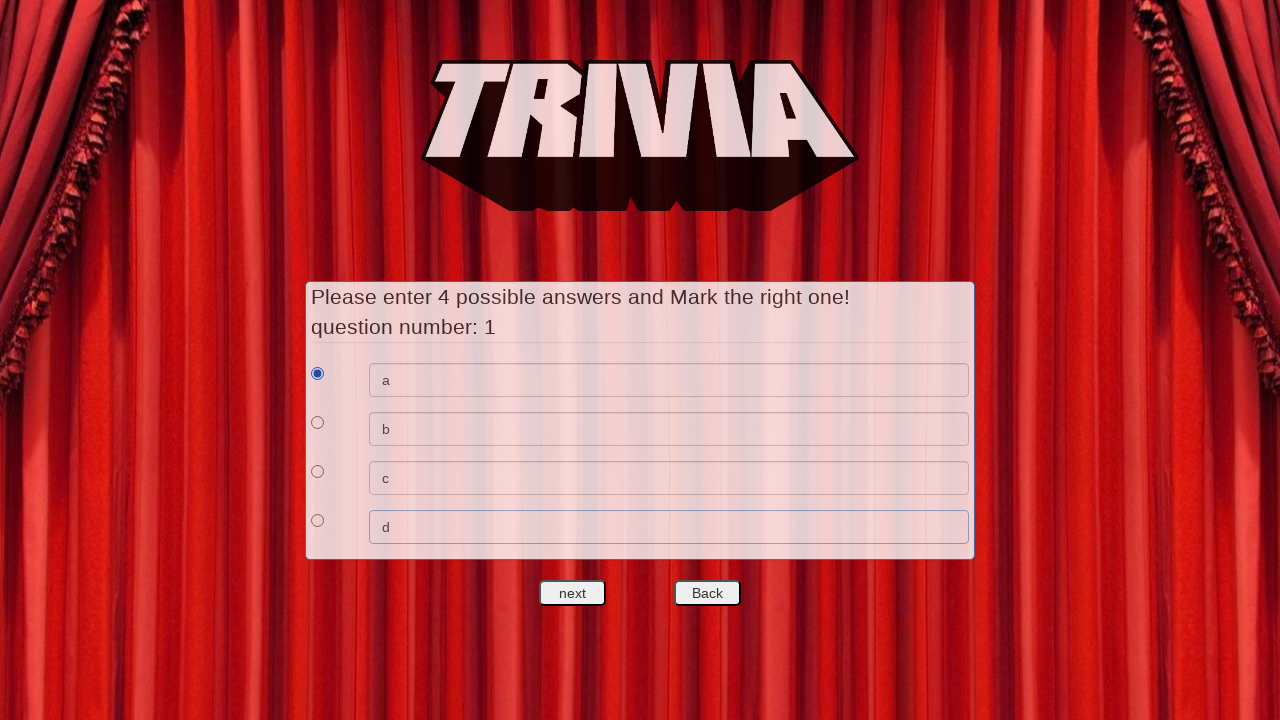

Clicked next button to move to question 2 at (573, 593) on #nextquest
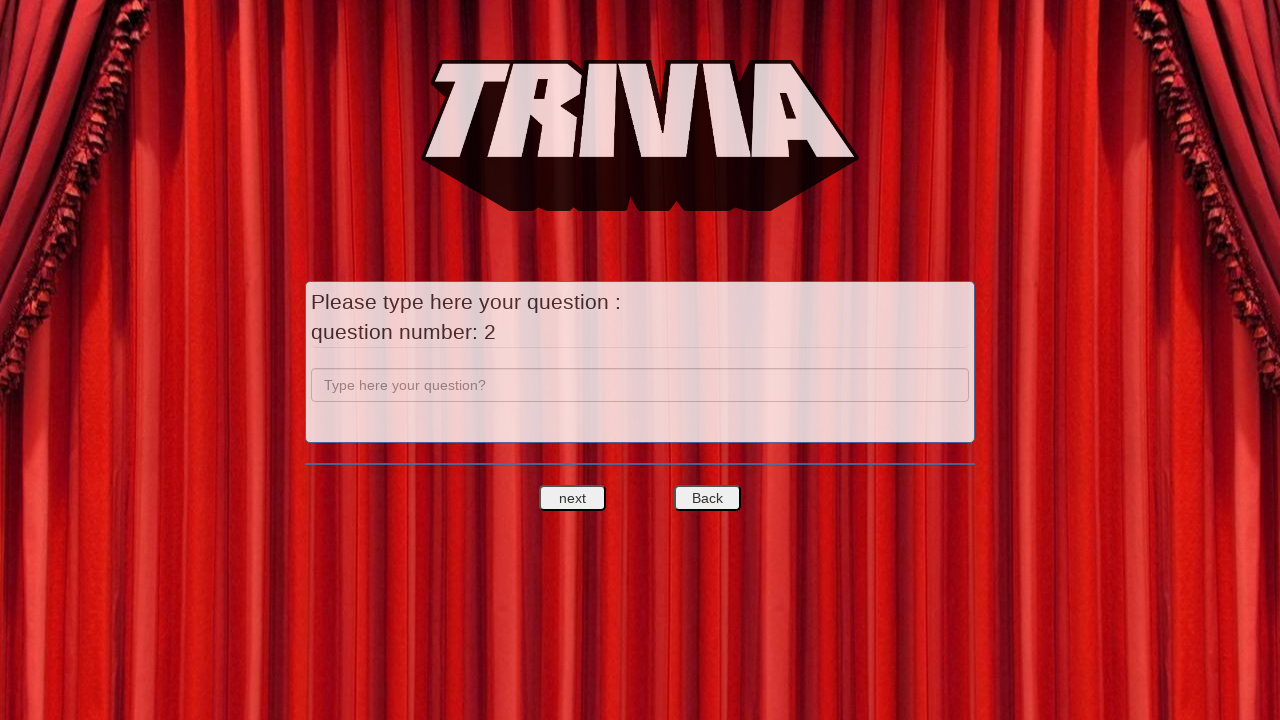

Filled question 2 with 'b' on input[name='question']
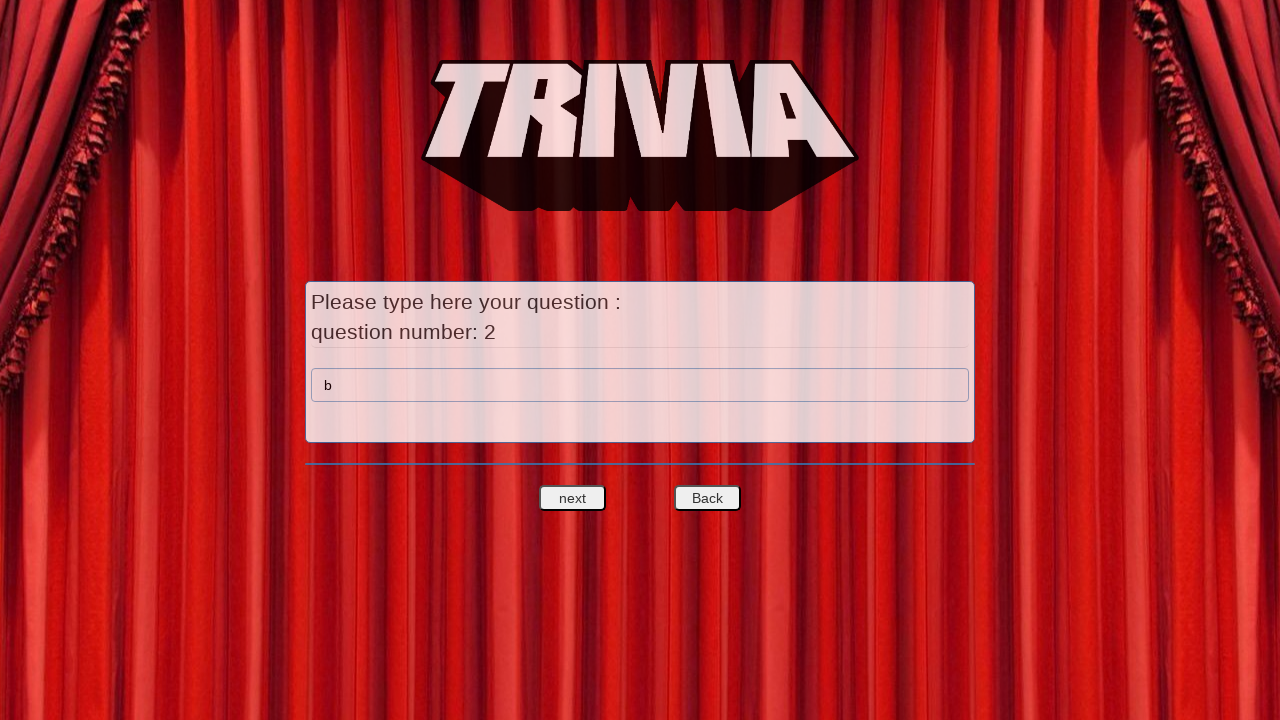

Clicked next button to move to question 2 answers at (573, 498) on #nextquest
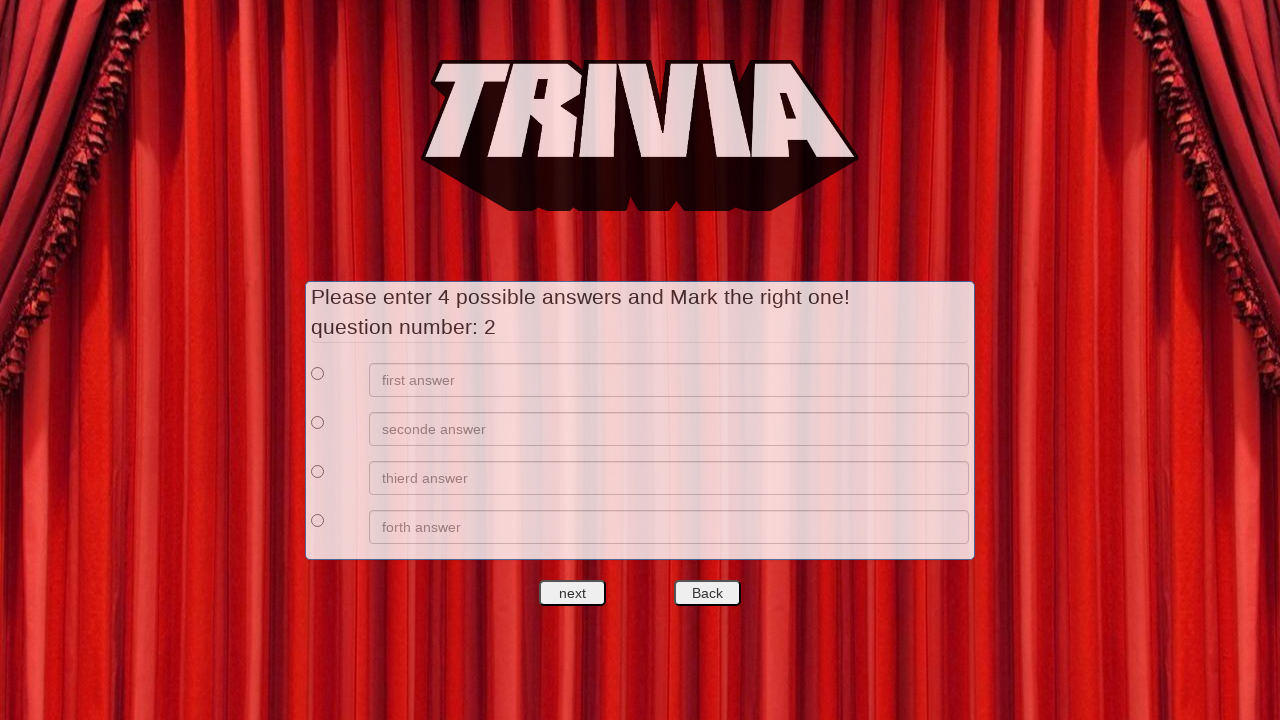

Filled answer 1 for question 2 with 'e' on xpath=//*[@id='answers']/div[1]/div[2]/input
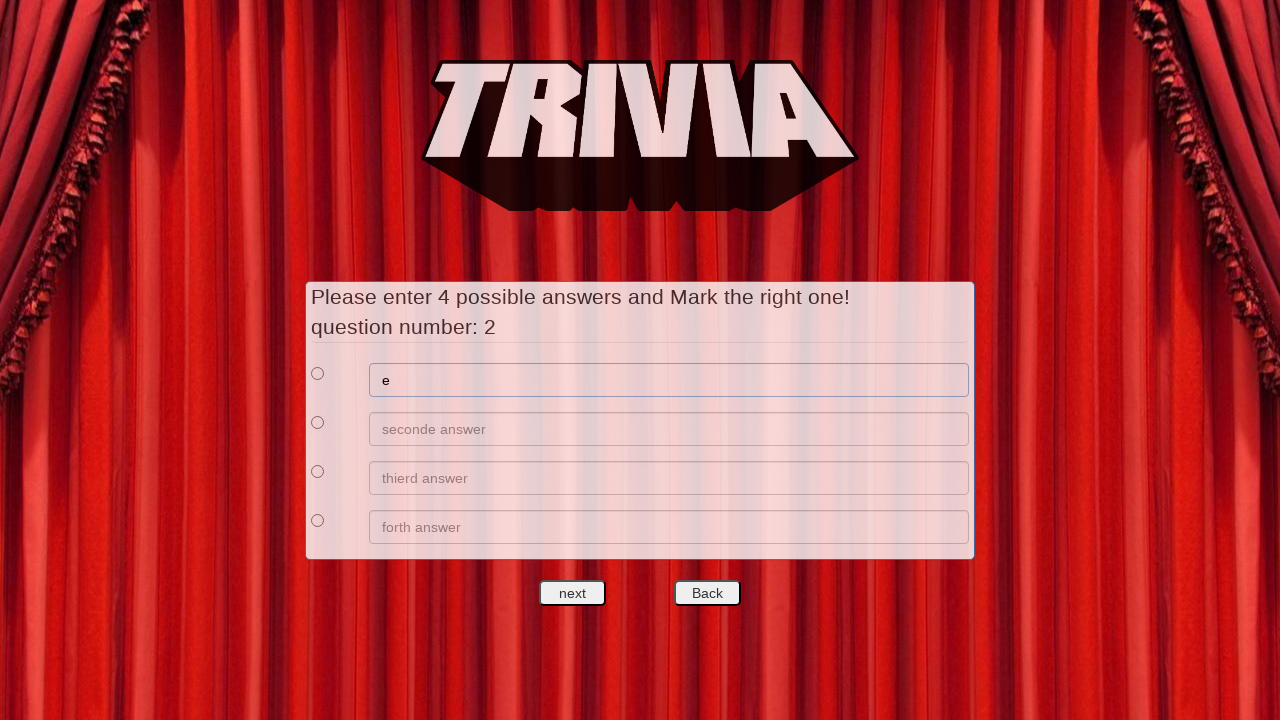

Filled answer 2 for question 2 with 'f' on xpath=//*[@id='answers']/div[2]/div[2]/input
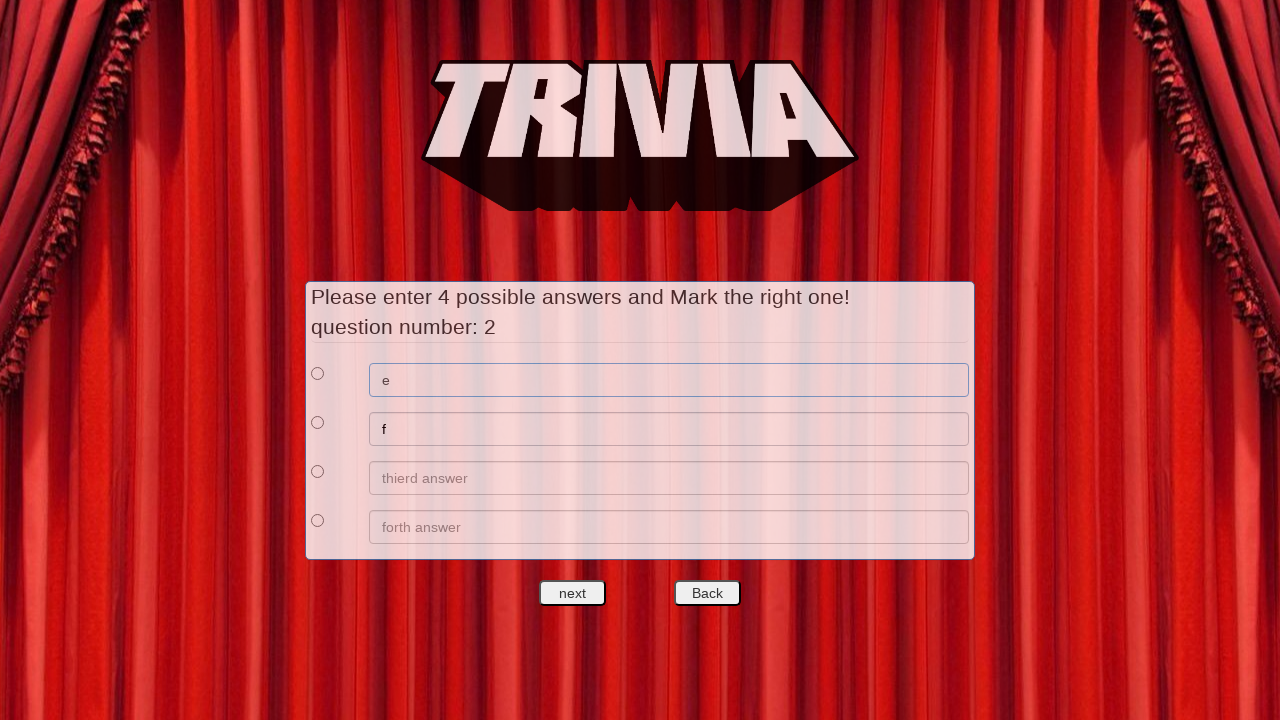

Filled answer 3 for question 2 with 'g' on xpath=//*[@id='answers']/div[3]/div[2]/input
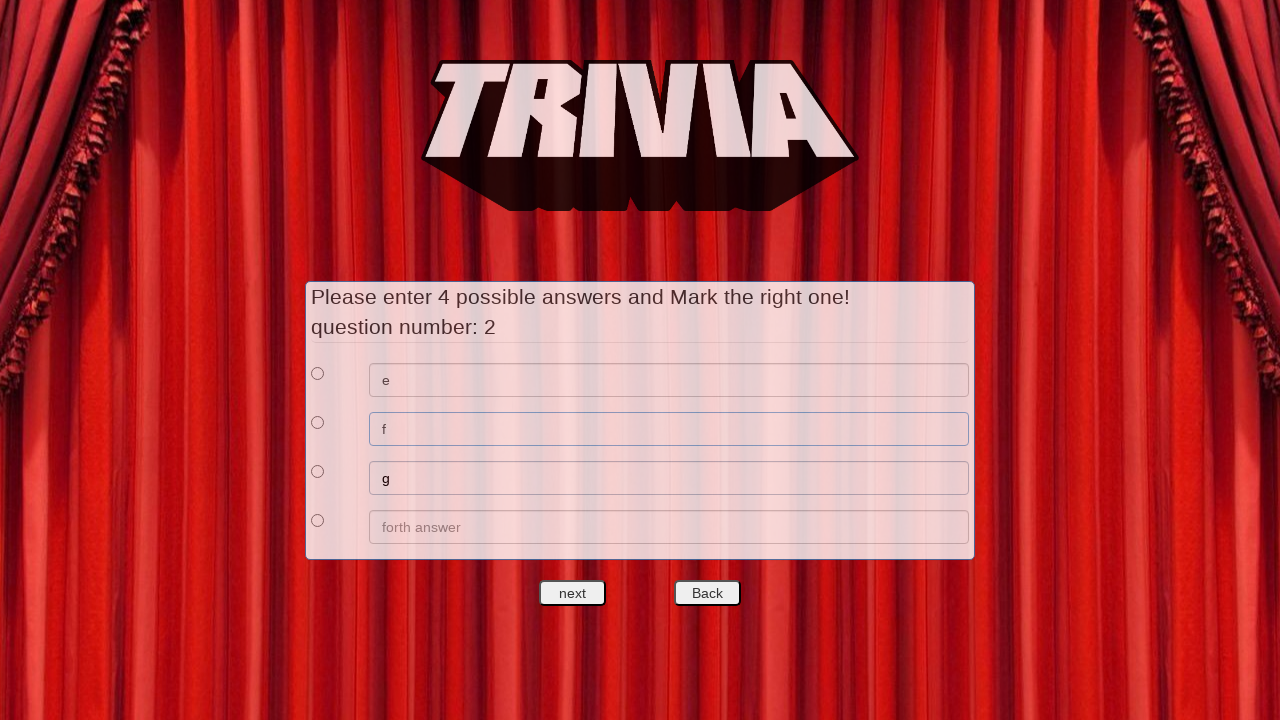

Filled answer 4 for question 2 with 'h' on xpath=//*[@id='answers']/div[4]/div[2]/input
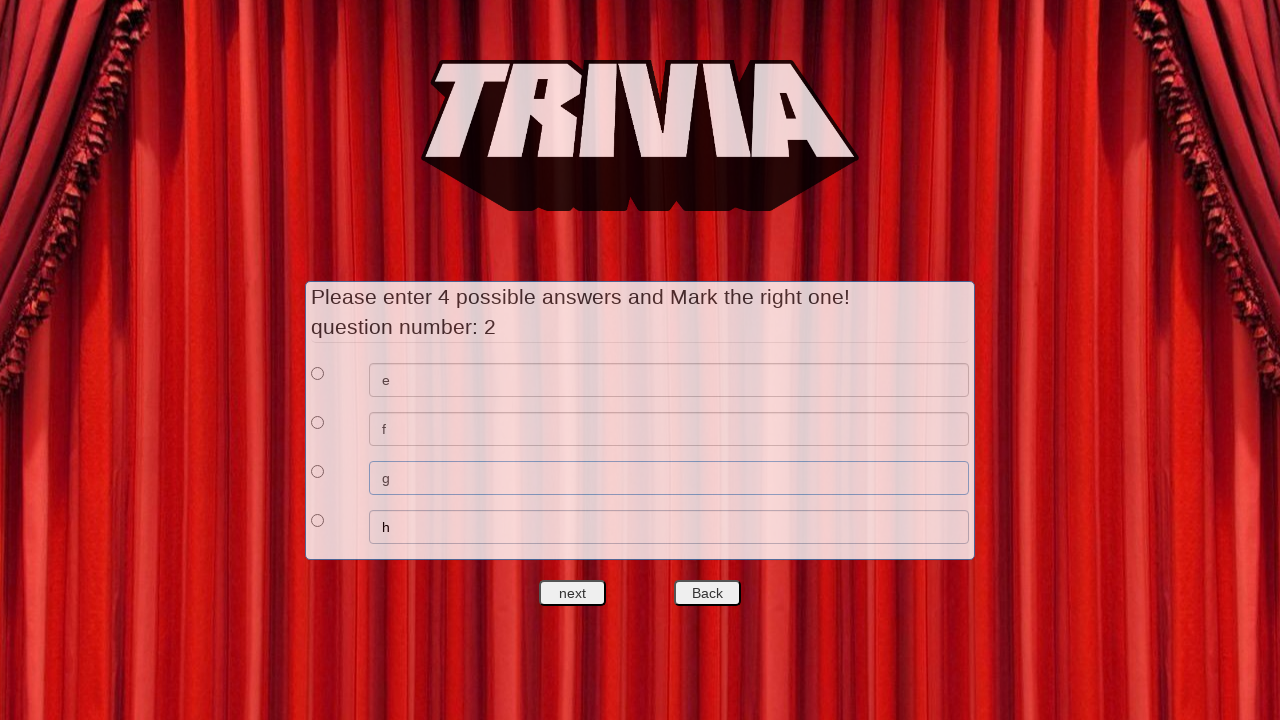

Selected answer 1 as correct for question 2 at (318, 373) on xpath=//*[@id='answers']/div[1]/div[1]/input
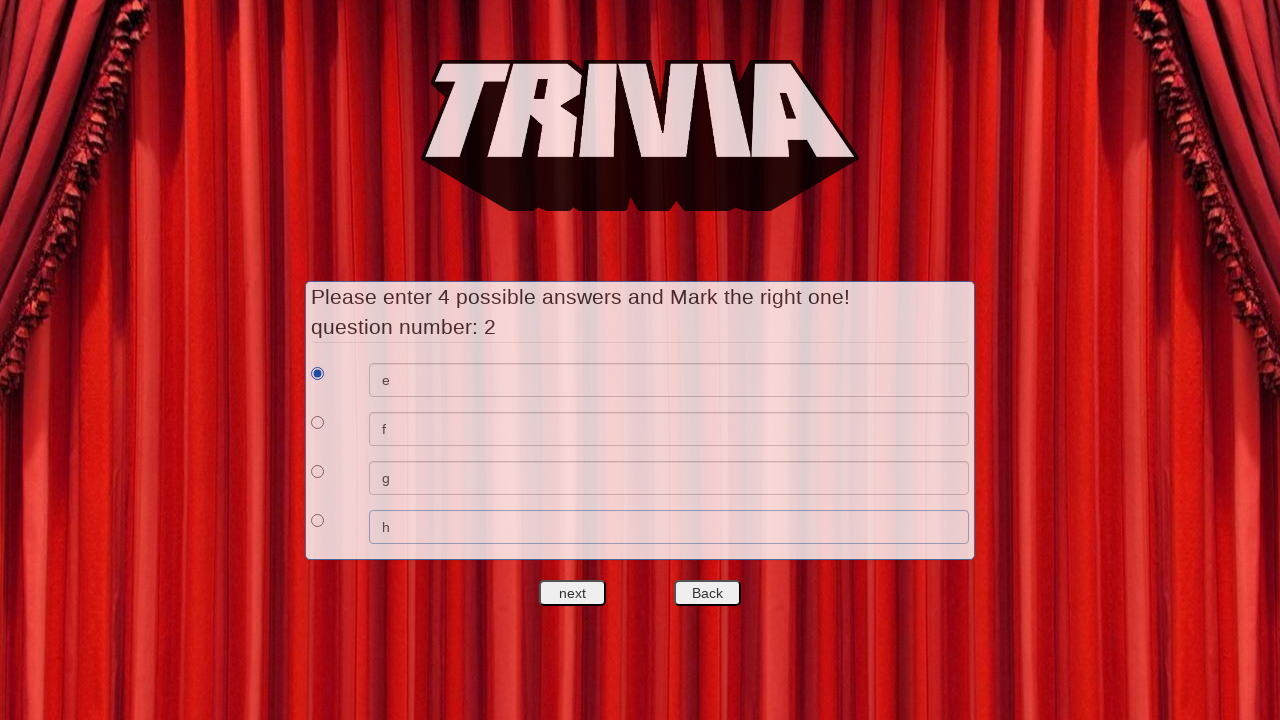

Clicked next button to move to question 3 at (573, 593) on #nextquest
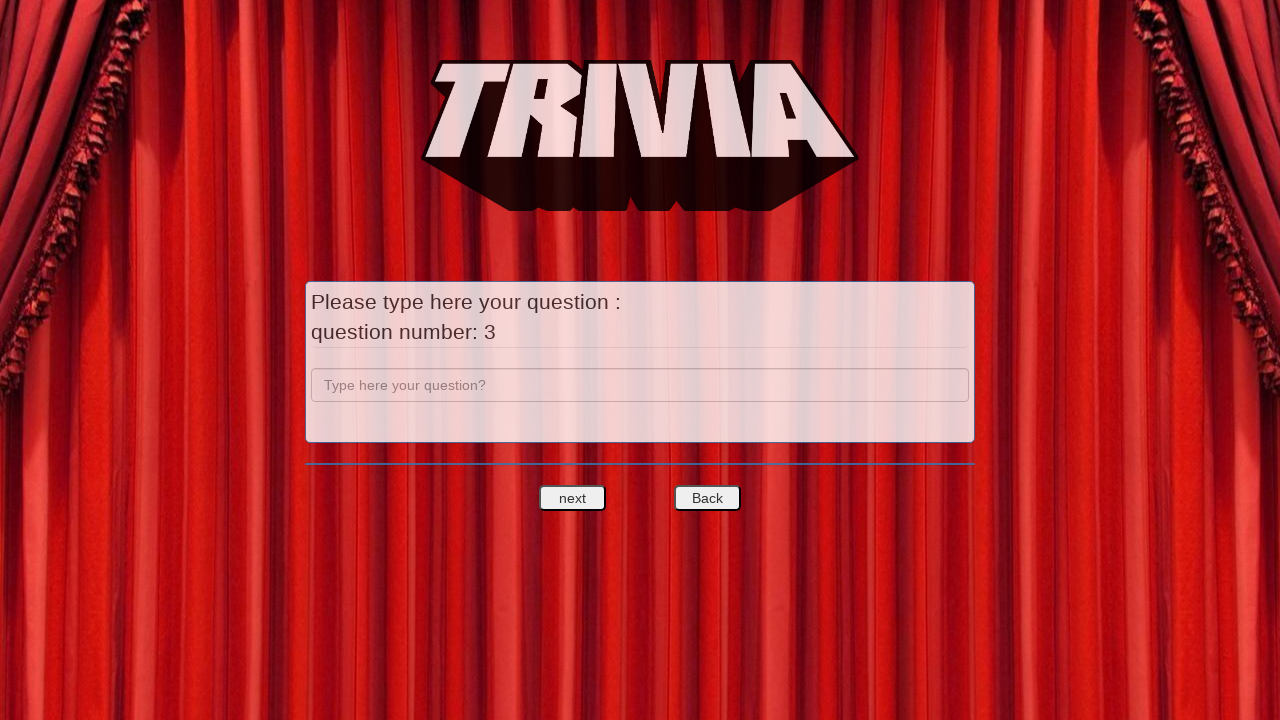

Filled question 3 with 'c' on input[name='question']
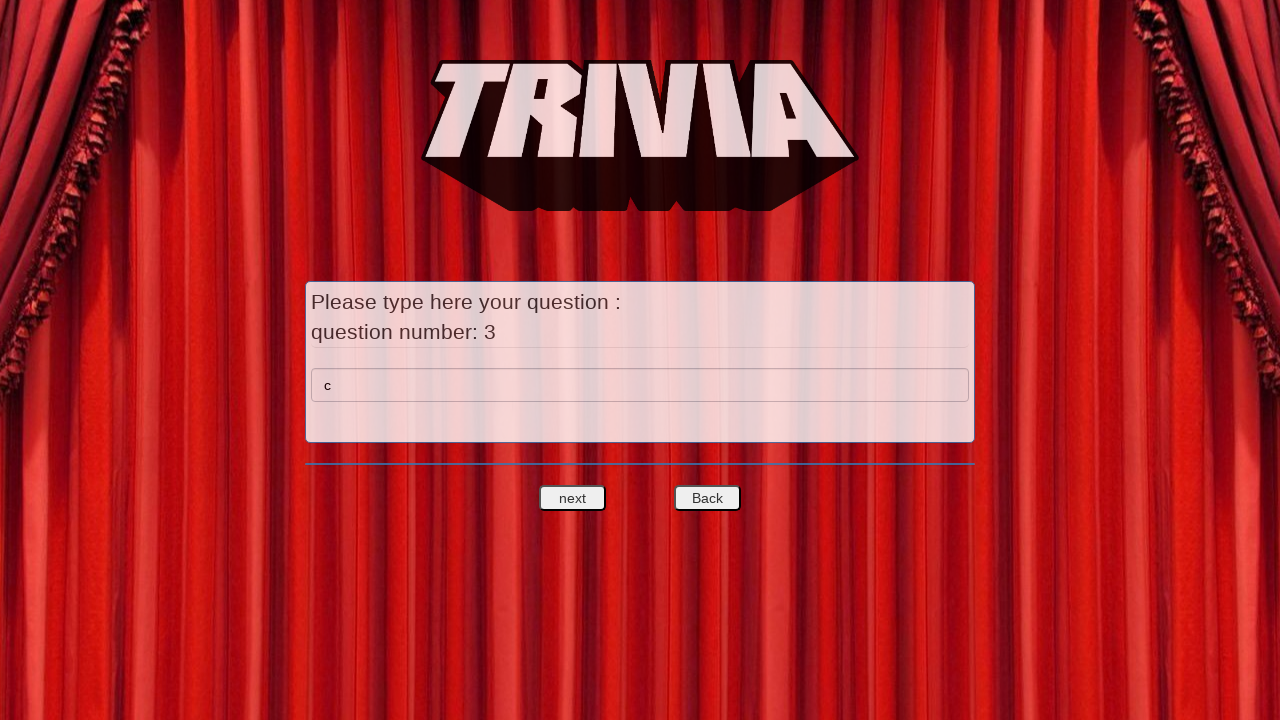

Clicked next button to move to question 3 answers at (573, 498) on #nextquest
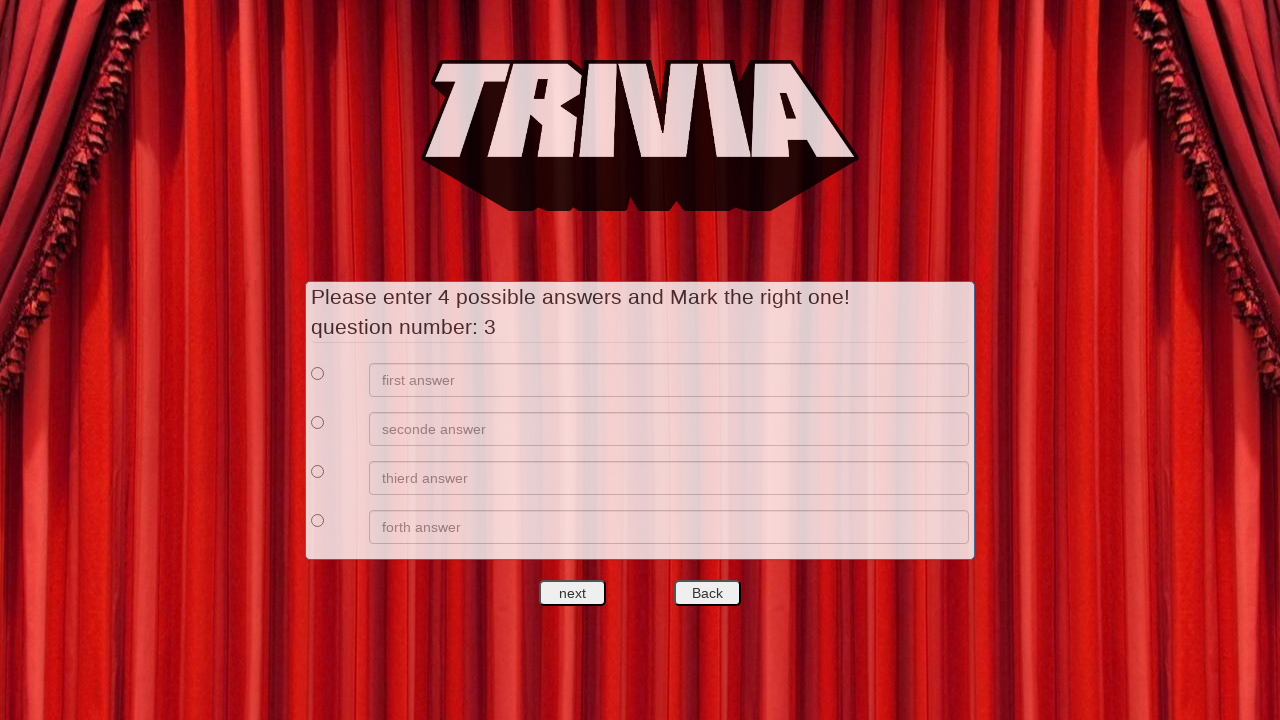

Filled answer 1 for question 3 with 'i' on xpath=//*[@id='answers']/div[1]/div[2]/input
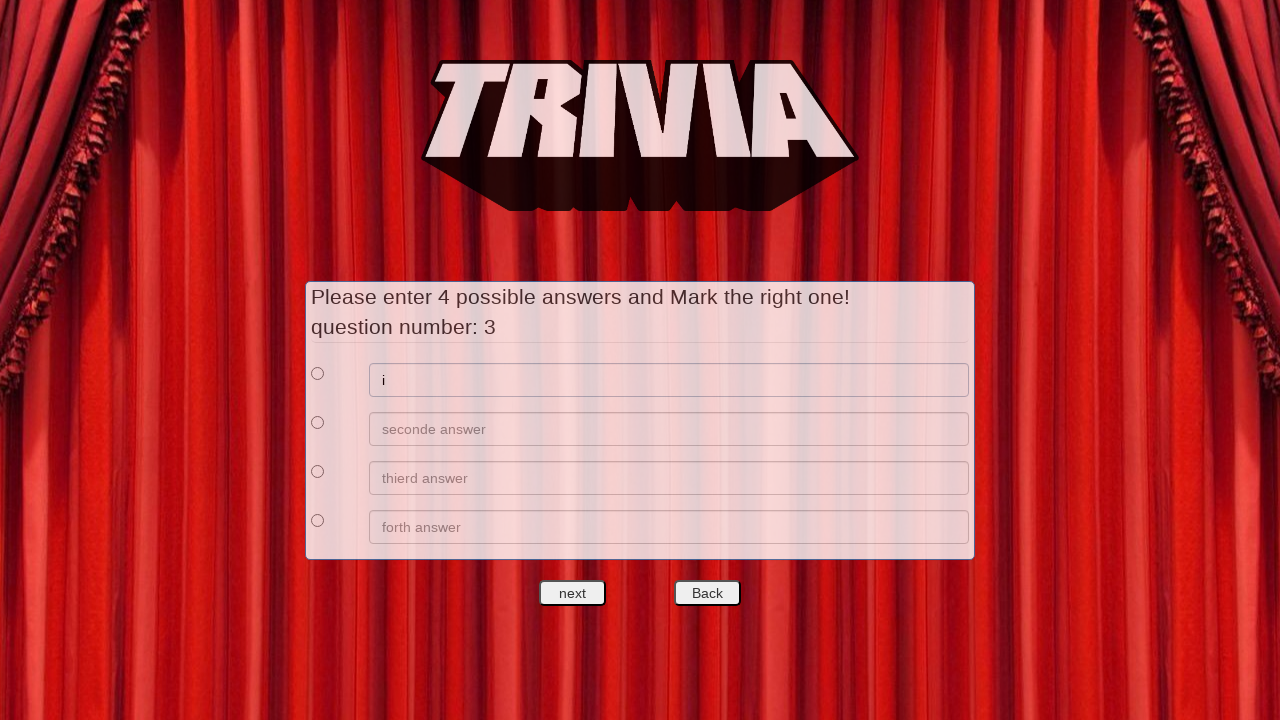

Filled answer 2 for question 3 with 'j' on xpath=//*[@id='answers']/div[2]/div[2]/input
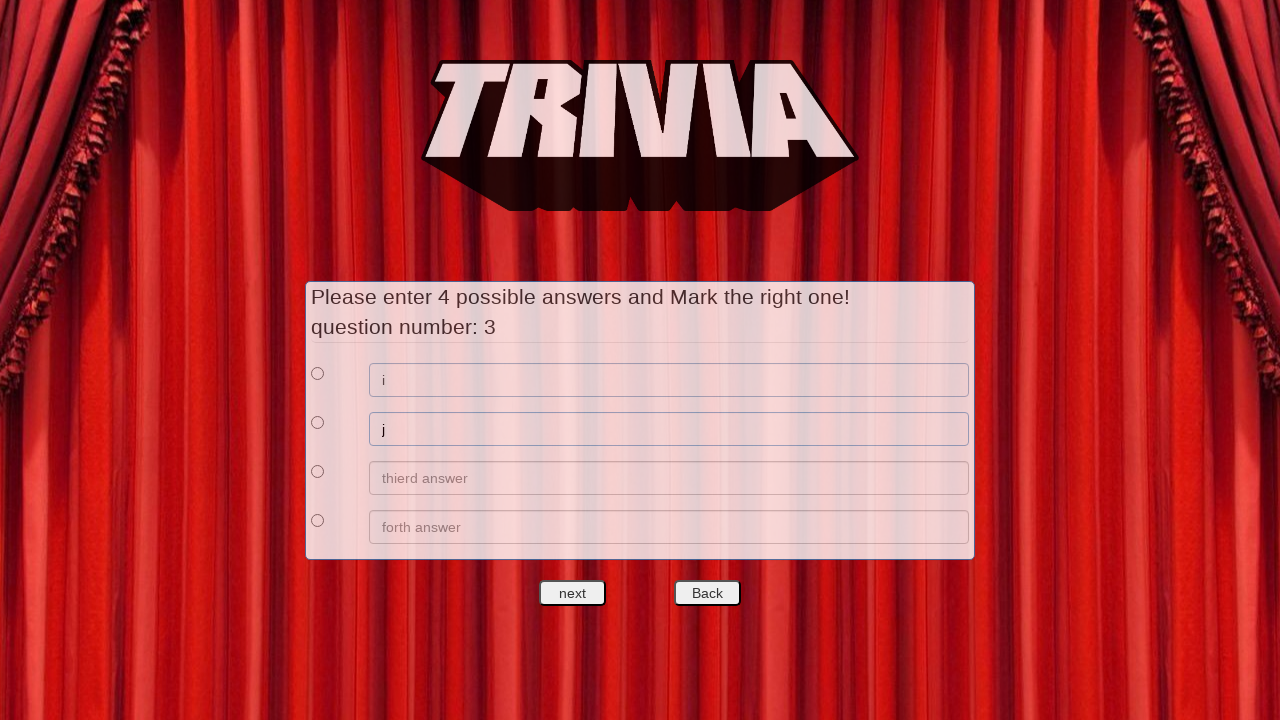

Filled answer 3 for question 3 with 'k' on xpath=//*[@id='answers']/div[3]/div[2]/input
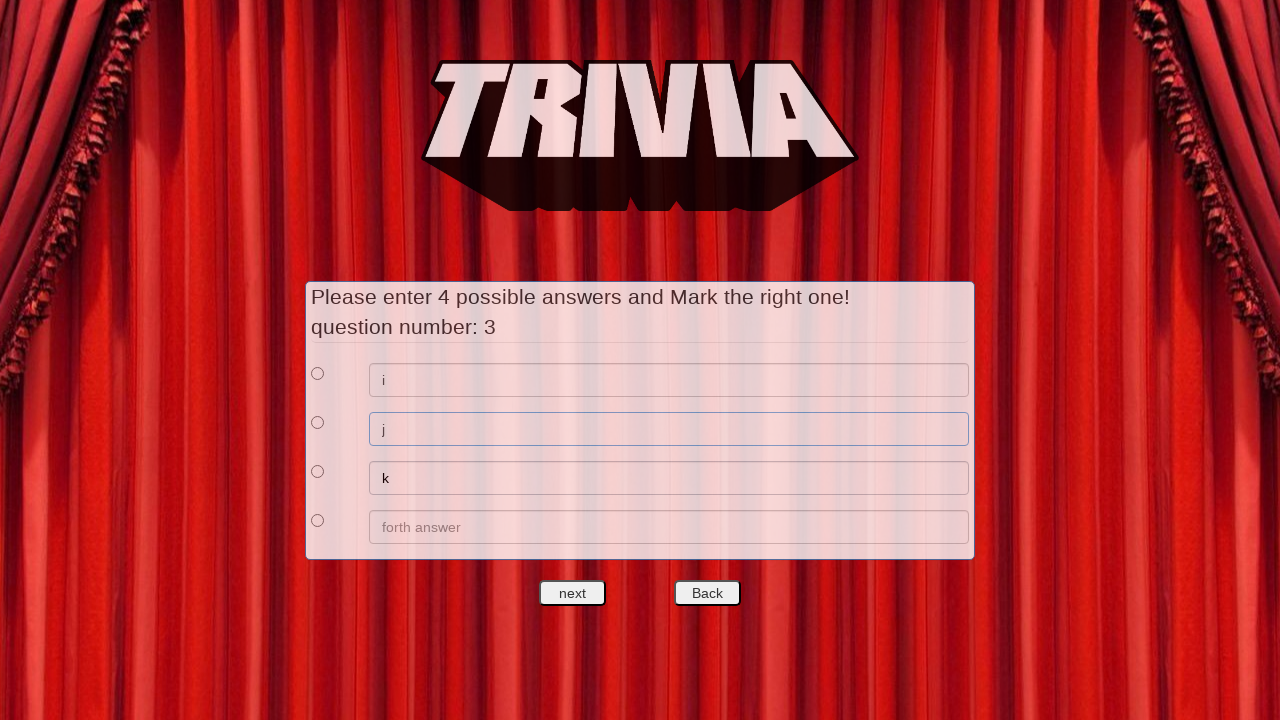

Filled answer 4 for question 3 with 'l' on xpath=//*[@id='answers']/div[4]/div[2]/input
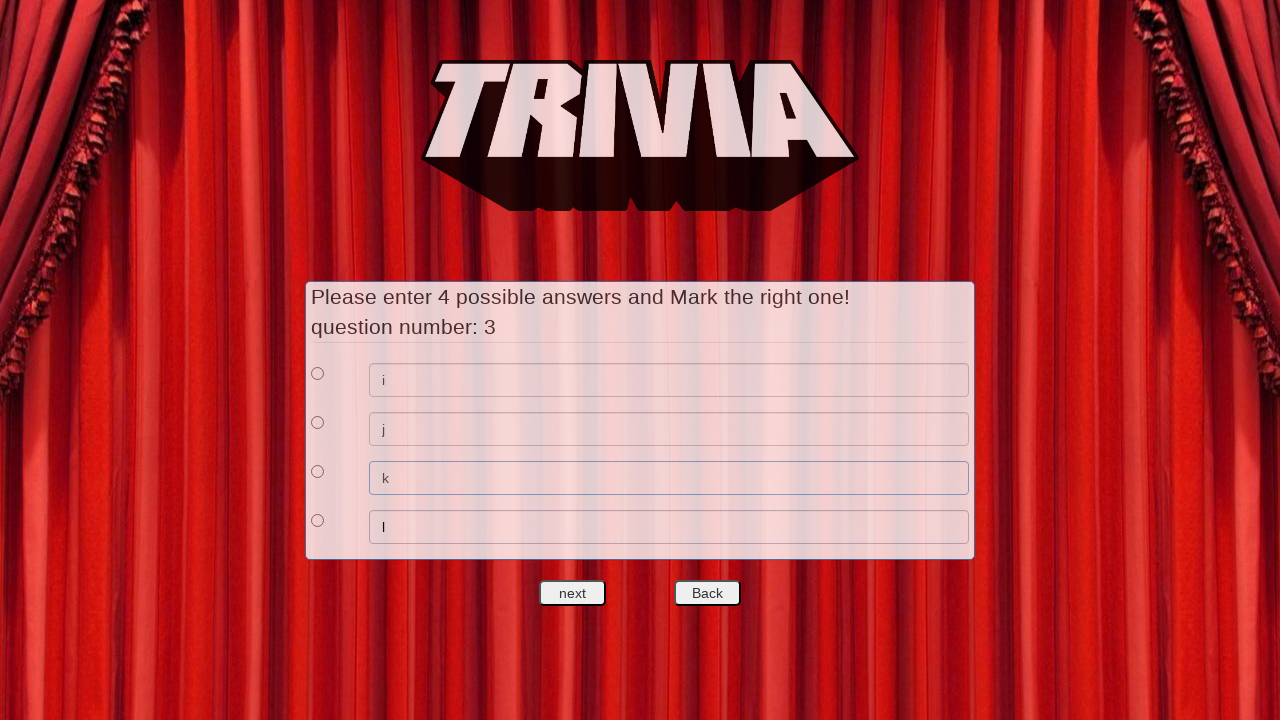

Selected answer 1 as correct for question 3 at (318, 373) on xpath=//*[@id='answers']/div[1]/div[1]/input
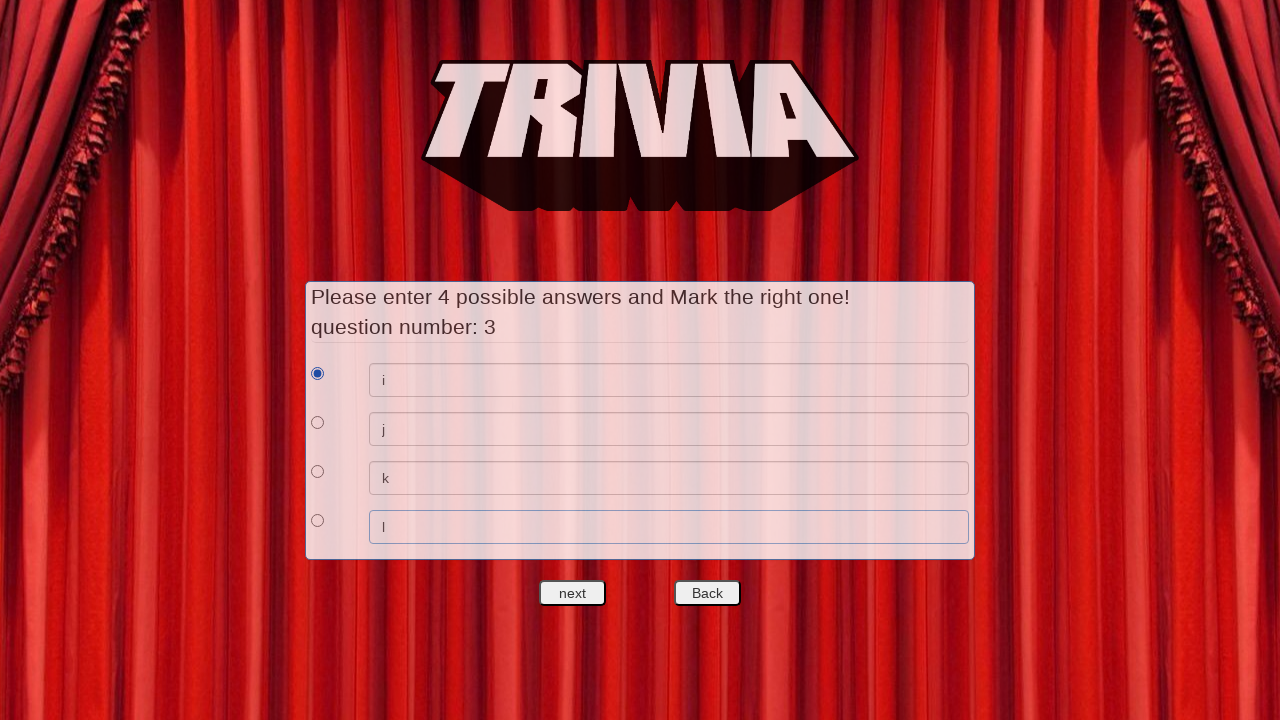

Clicked next button after completing all 3 questions at (573, 593) on #nextquest
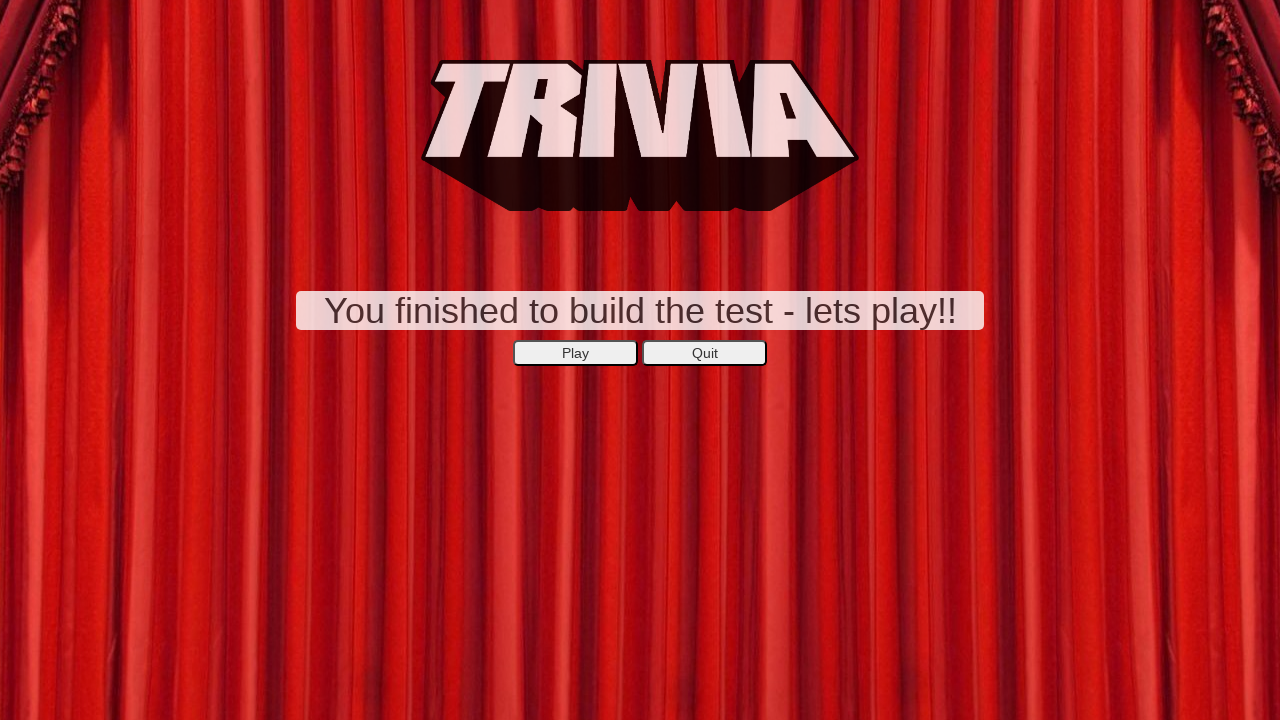

Clicked Quit button to exit the trivia at (704, 353) on xpath=//*[@id='secondepage']/center/button[2]
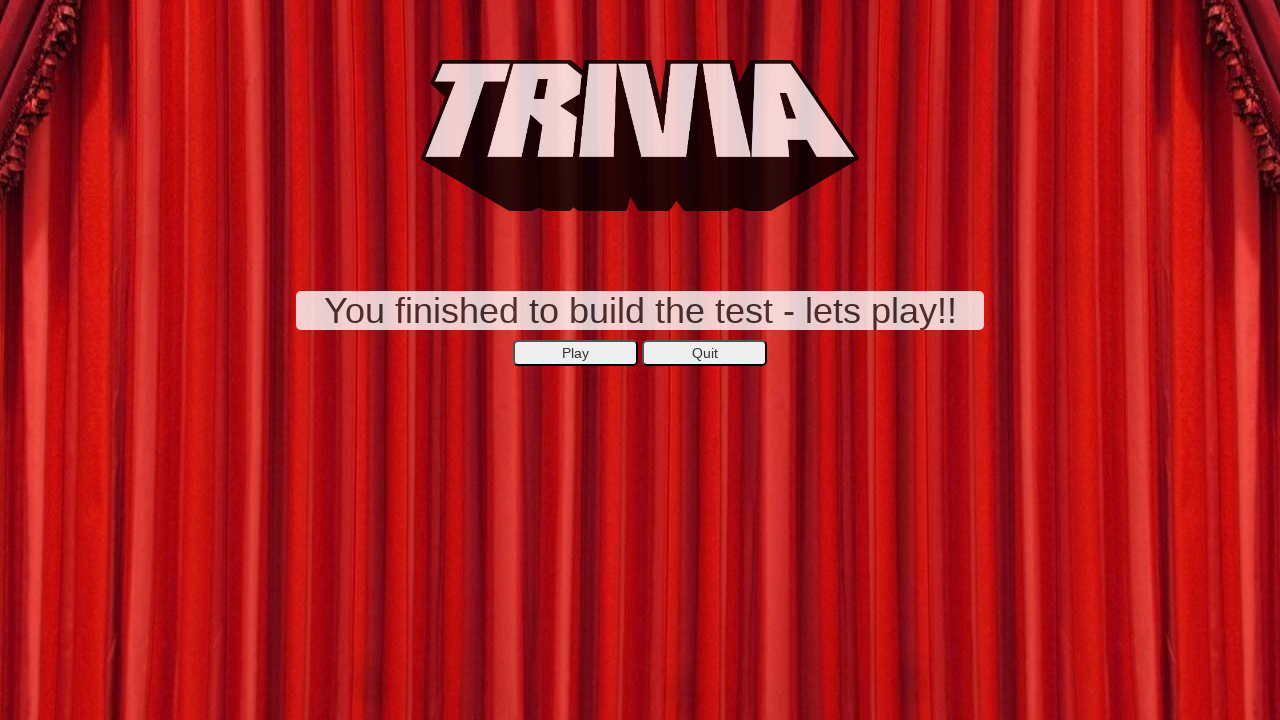

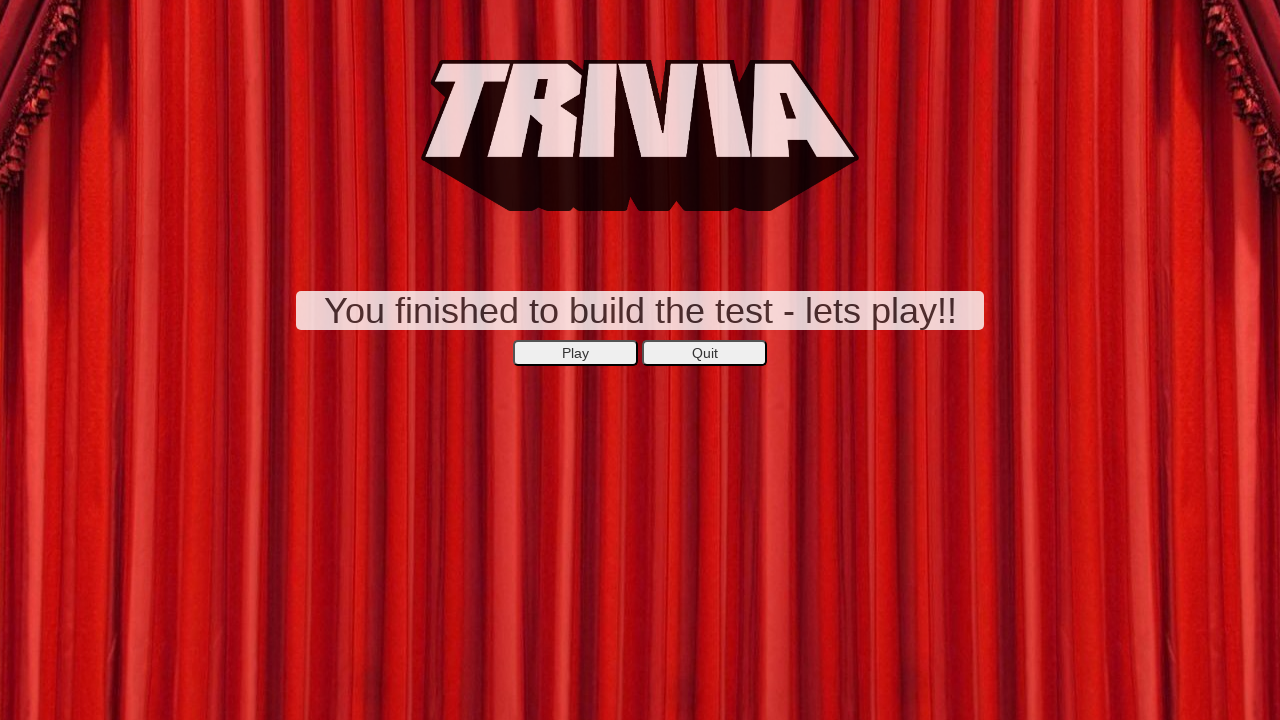